Tests multi-select dropdown functionality by selecting and deselecting options using different methods (visible text, value, and index)

Starting URL: https://pynishant.github.io/dropdown-selenium-python-select.html

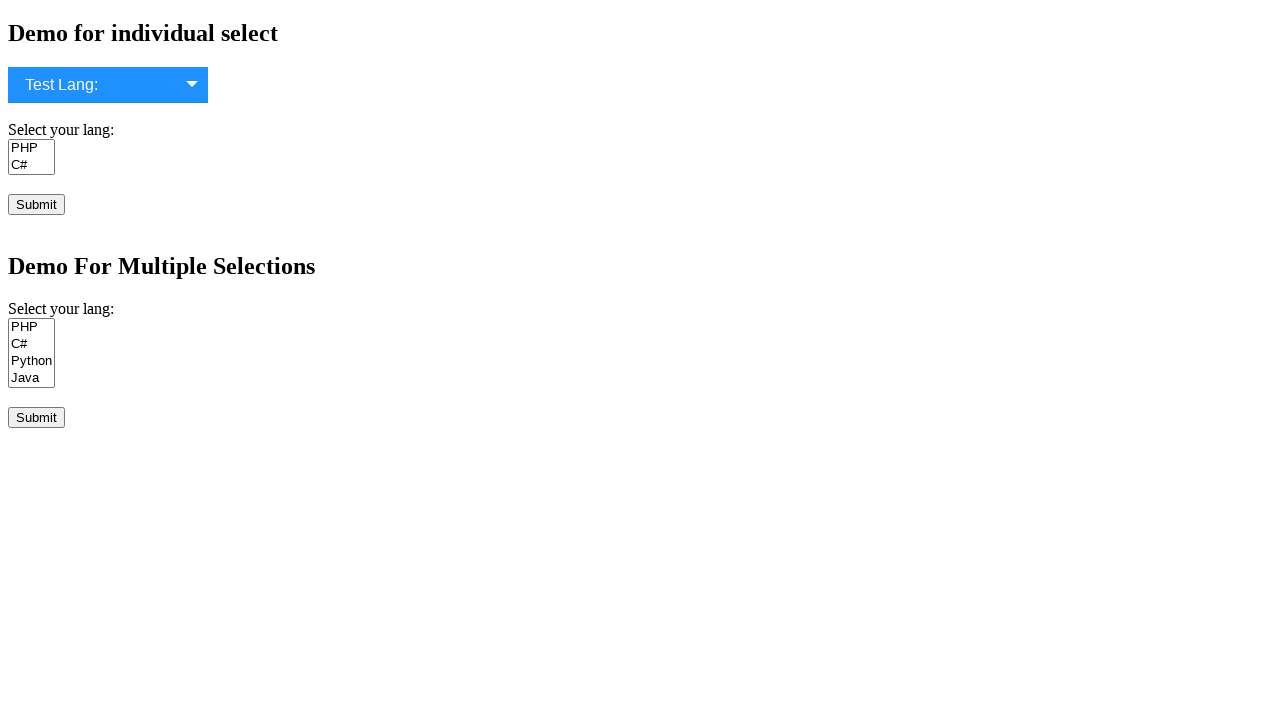

Located the multi-select dropdown element with id 'lang2'
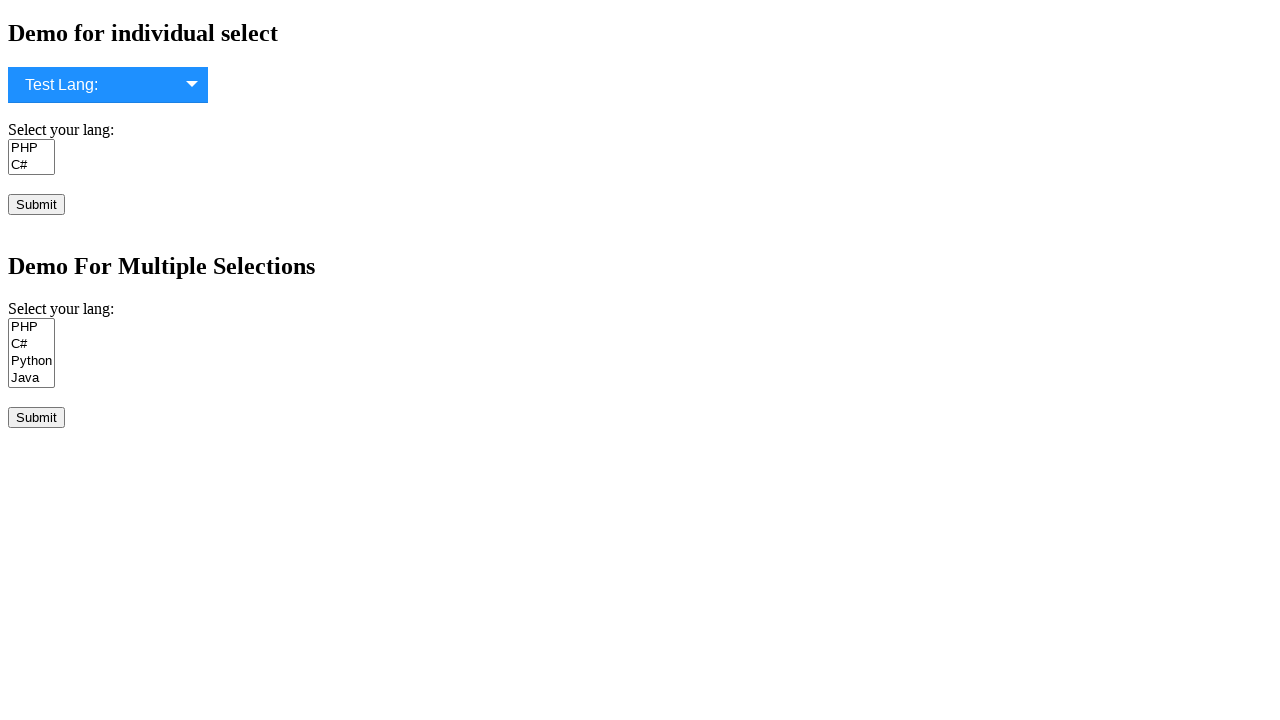

Selected 'PHP' option by visible text on #lang2
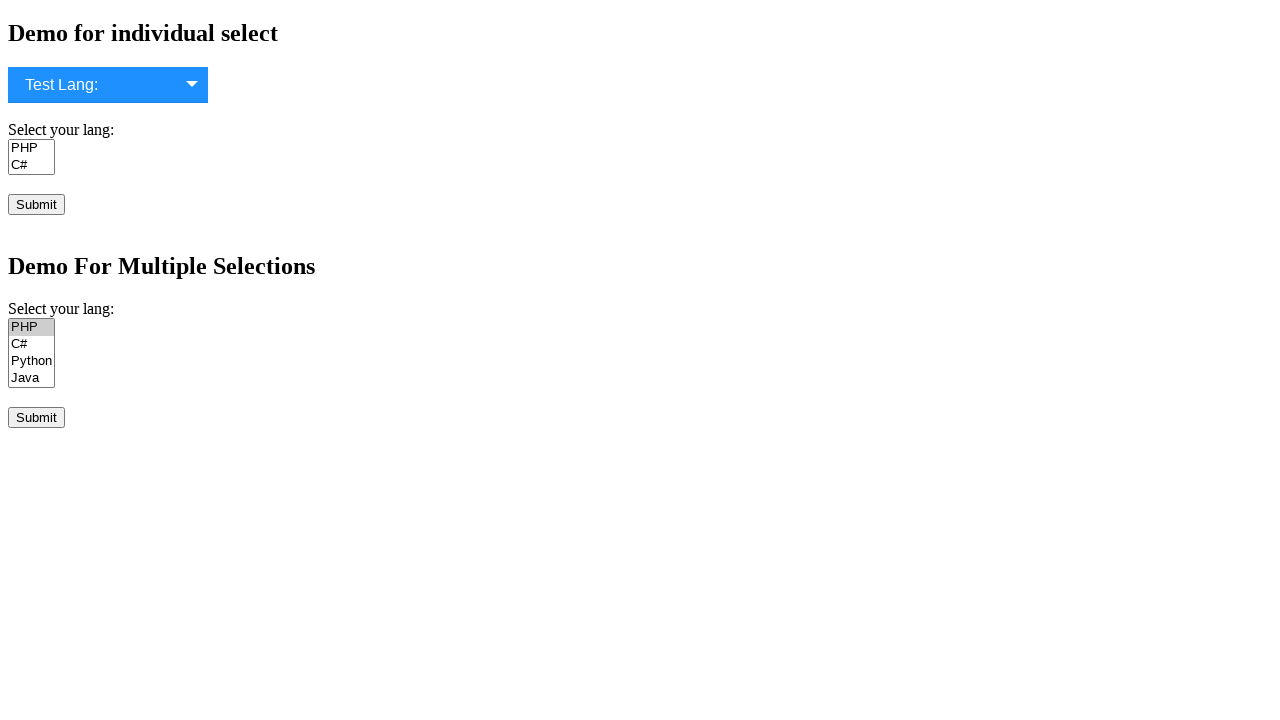

Selected 'python' option by value on #lang2
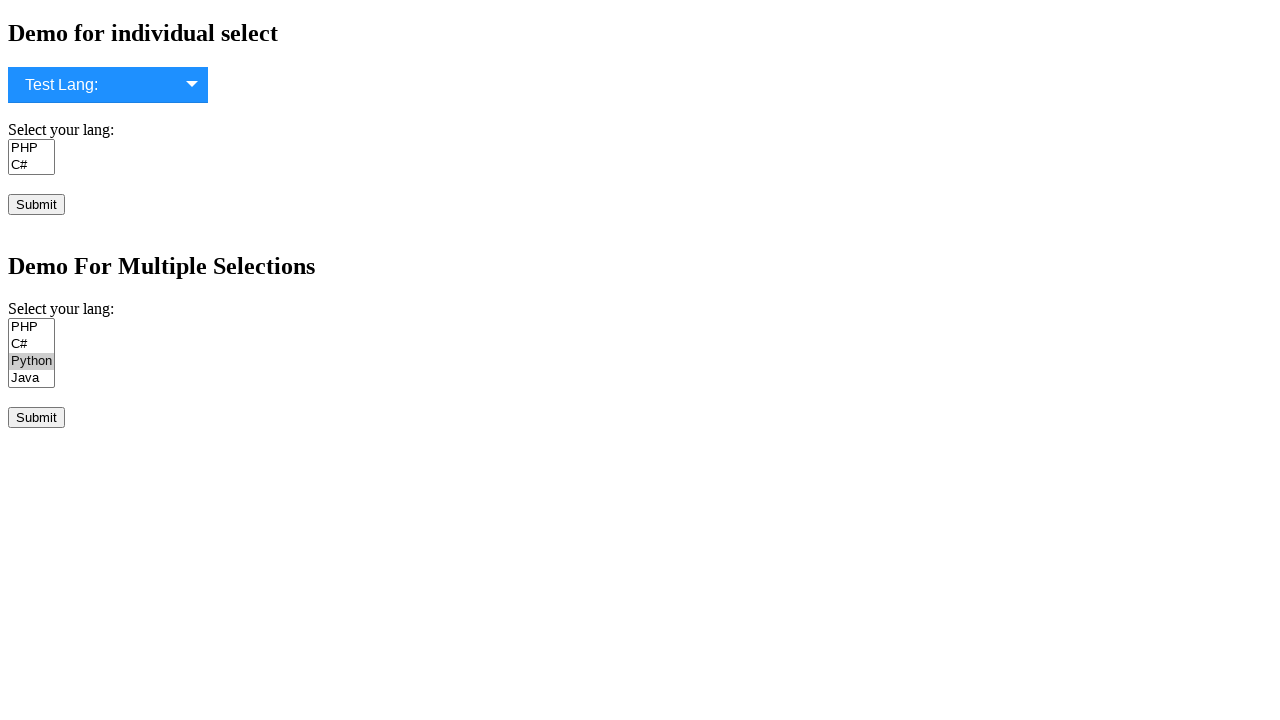

Retrieved all option elements from the dropdown
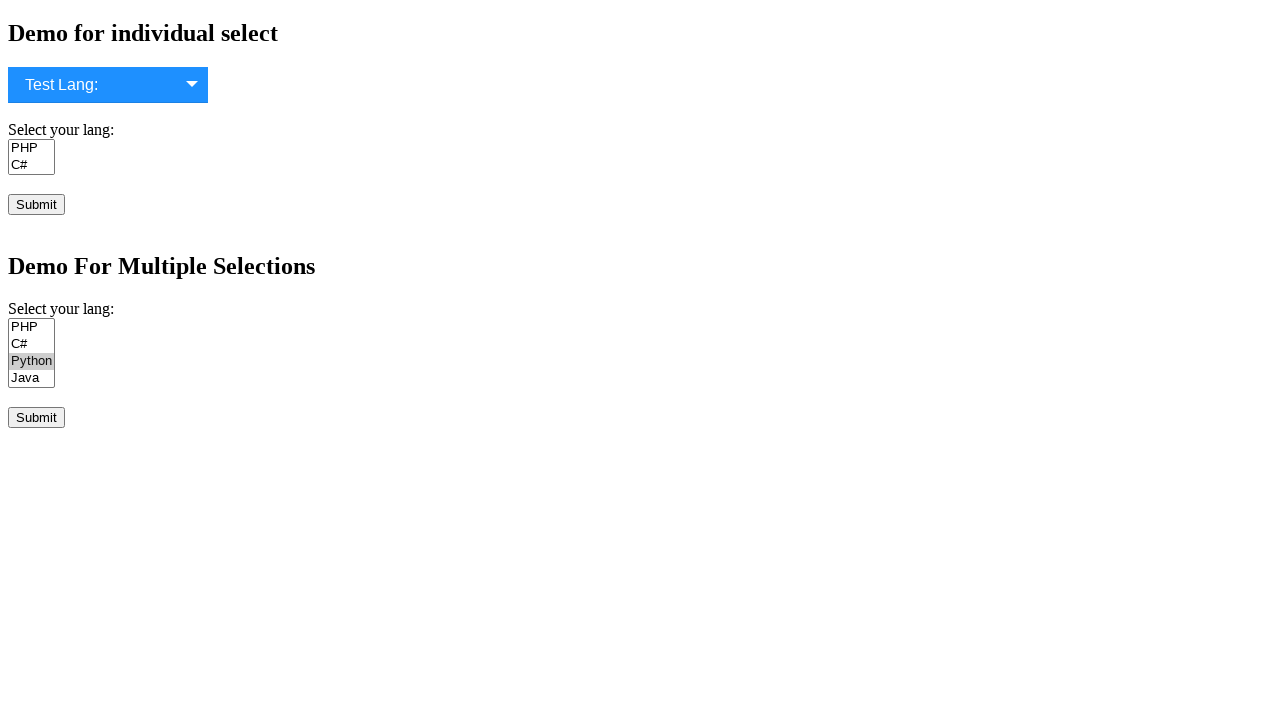

Selected option at index 3 on #lang2
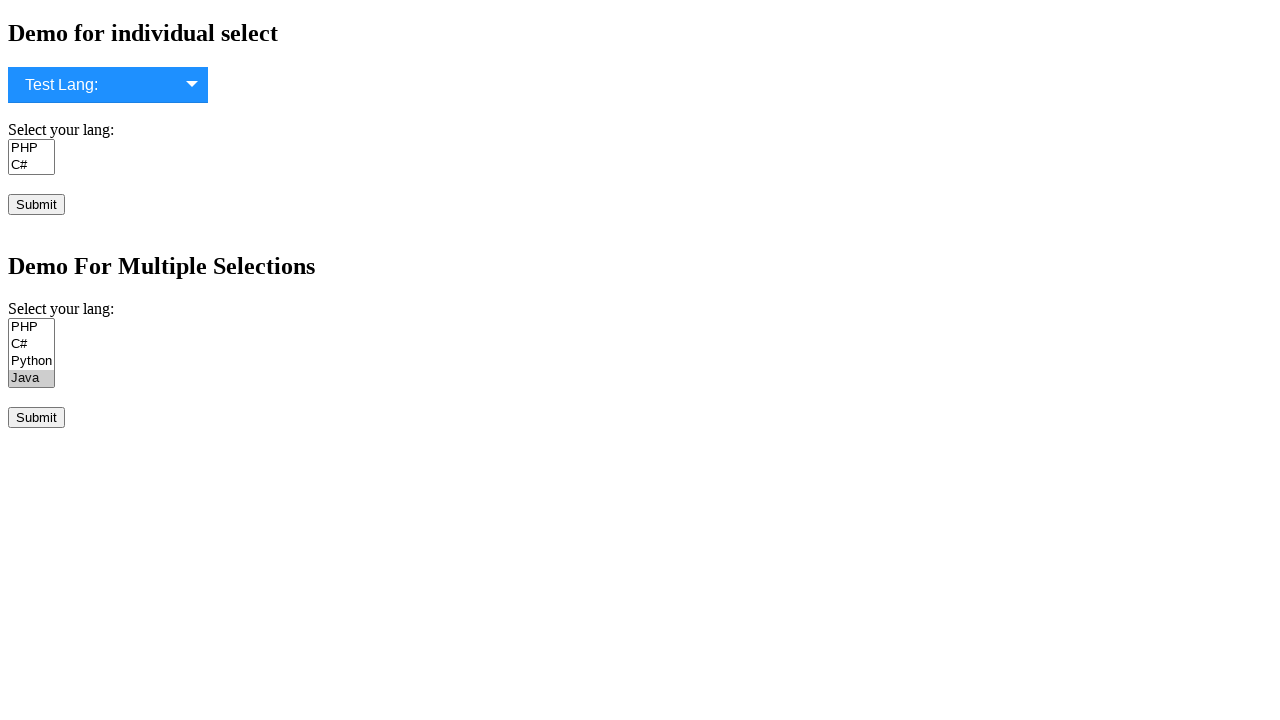

Retrieved current selected option values from dropdown
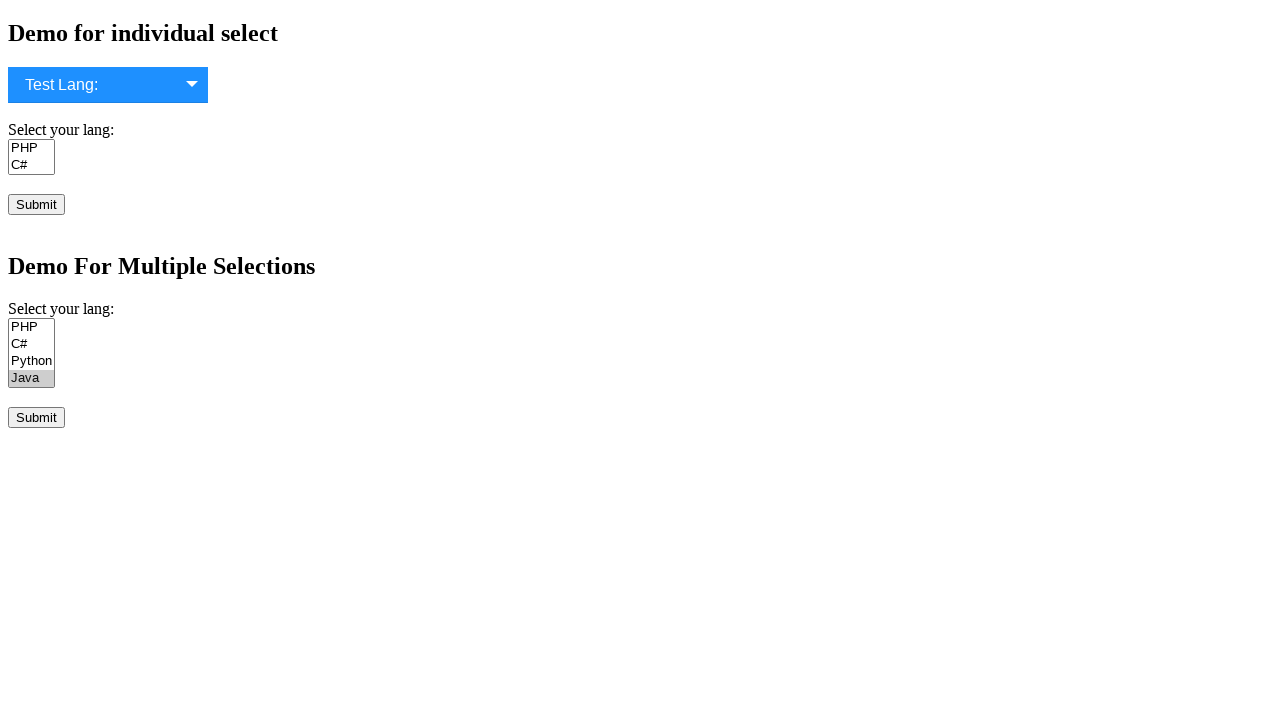

Retrieved the value attribute of the PHP option
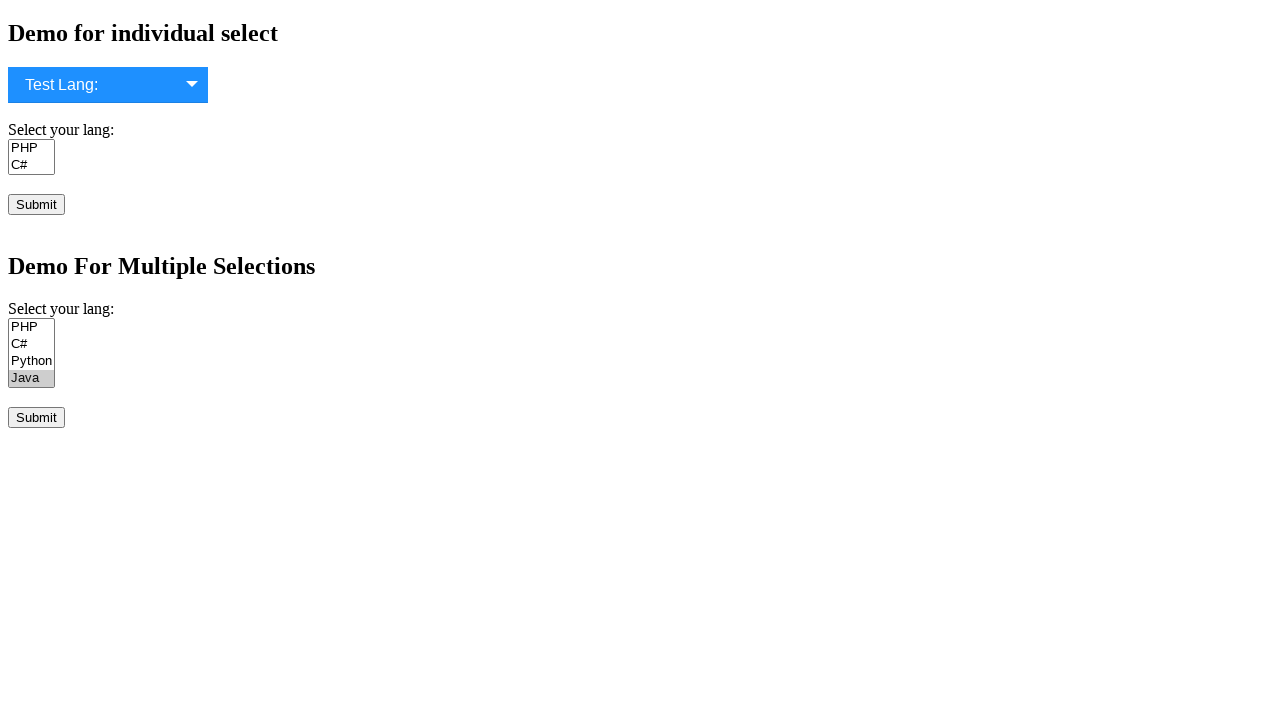

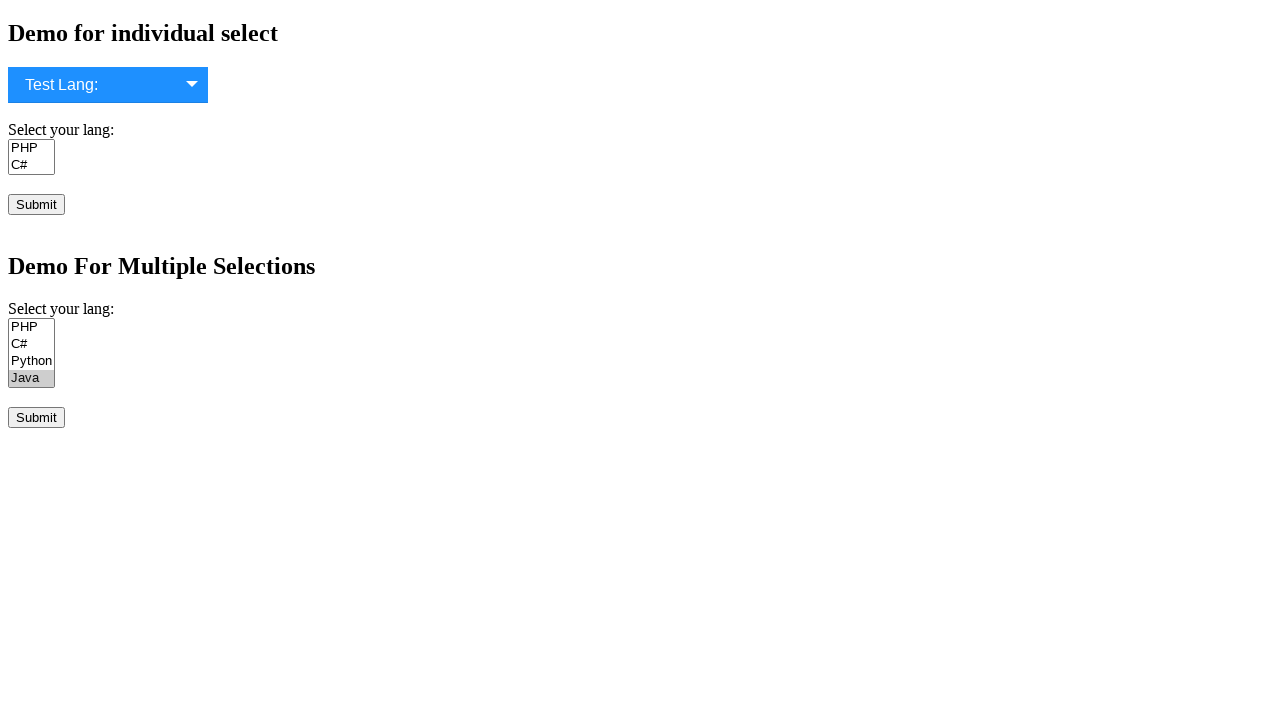